Tests web table structure by verifying the table has 11 rows and 3 columns, and reads data from the second row

Starting URL: https://rahulshettyacademy.com/AutomationPractice/

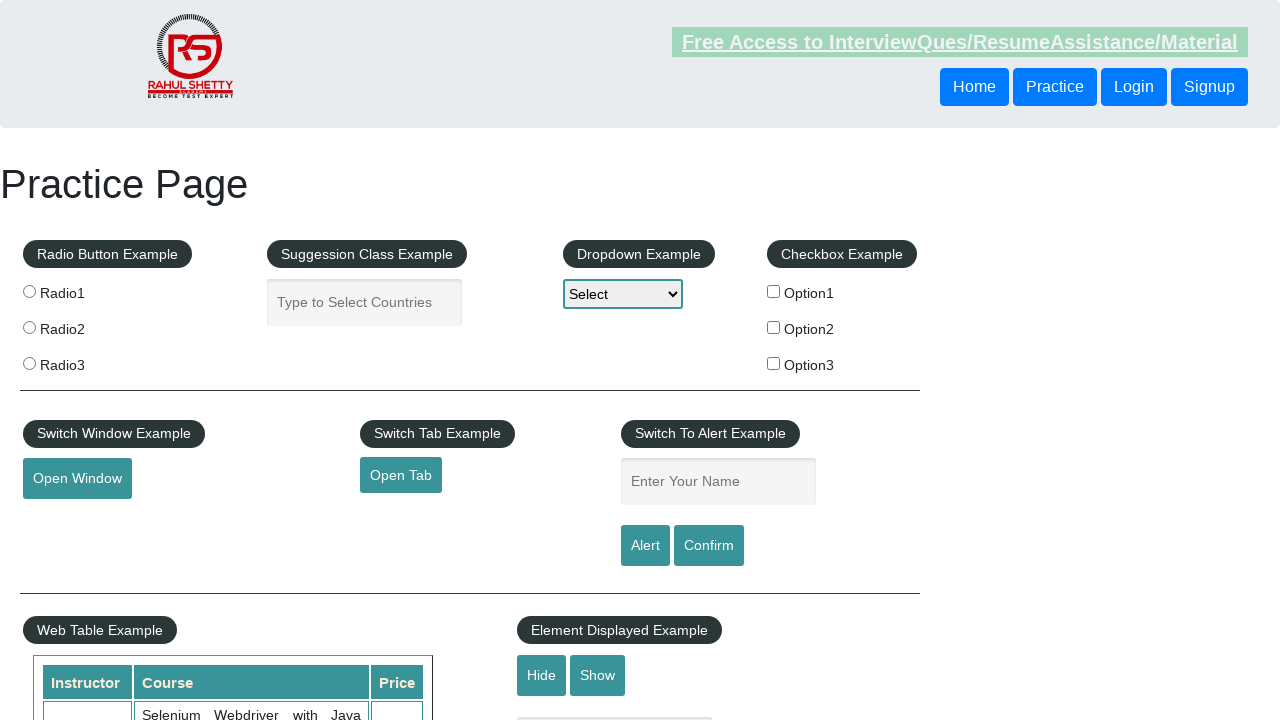

Waited for table with class 'table-display' to be visible
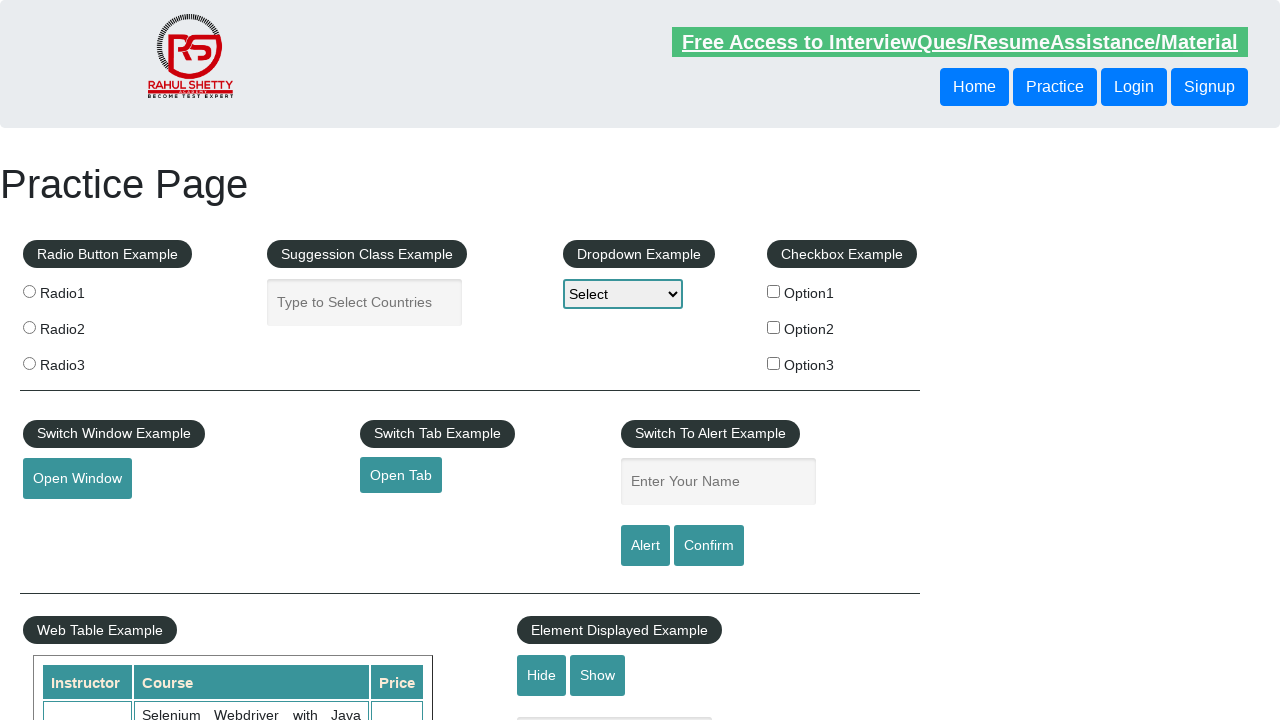

Located all table rows in tbody
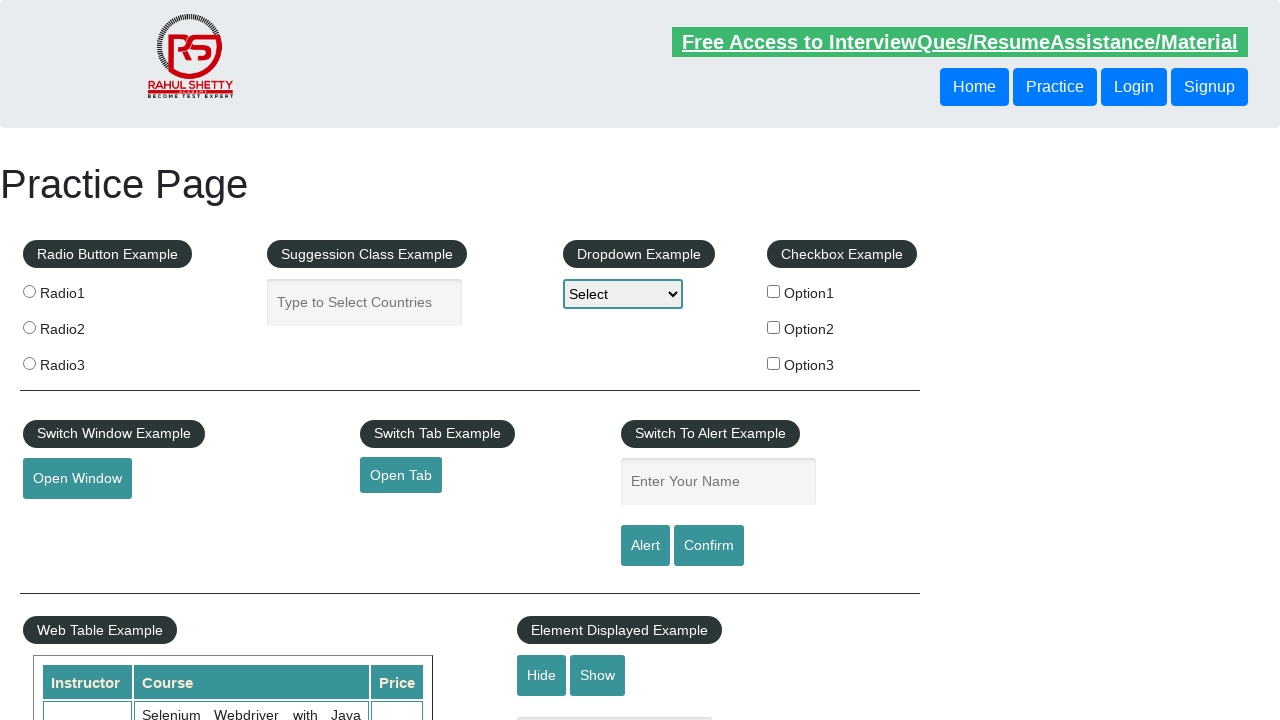

Verified table has 11 rows
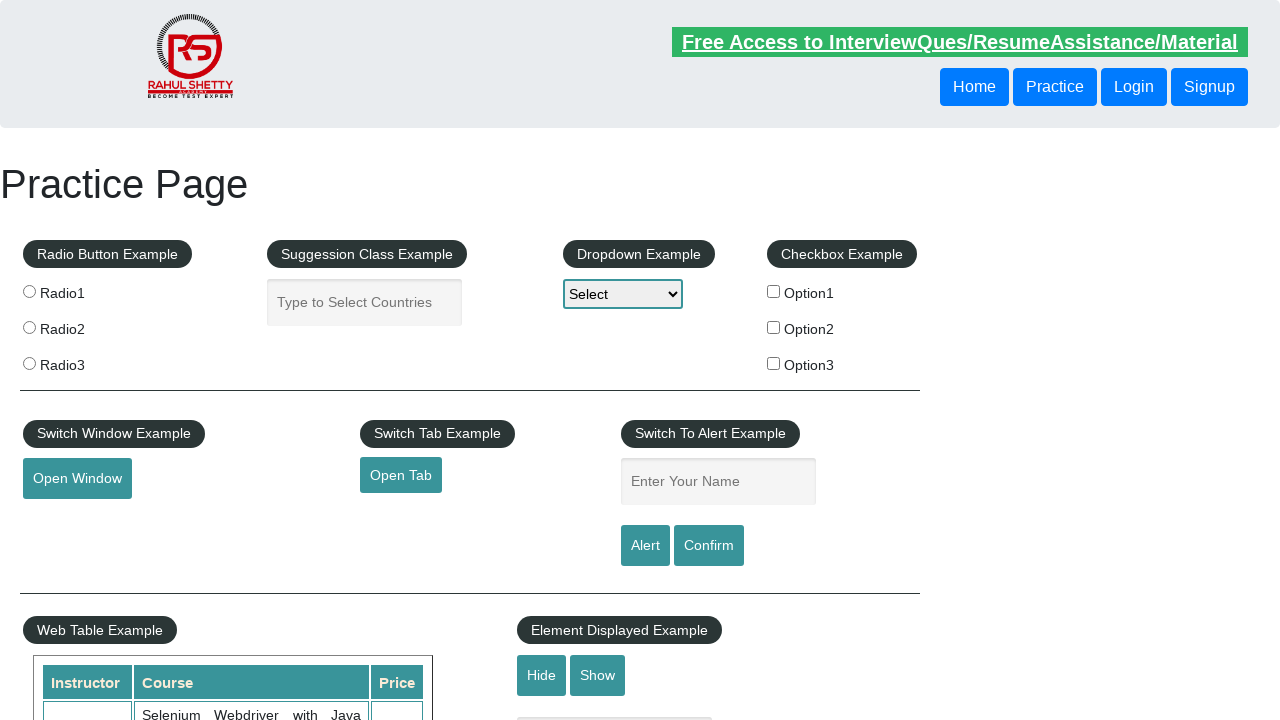

Located all table column headers in tbody
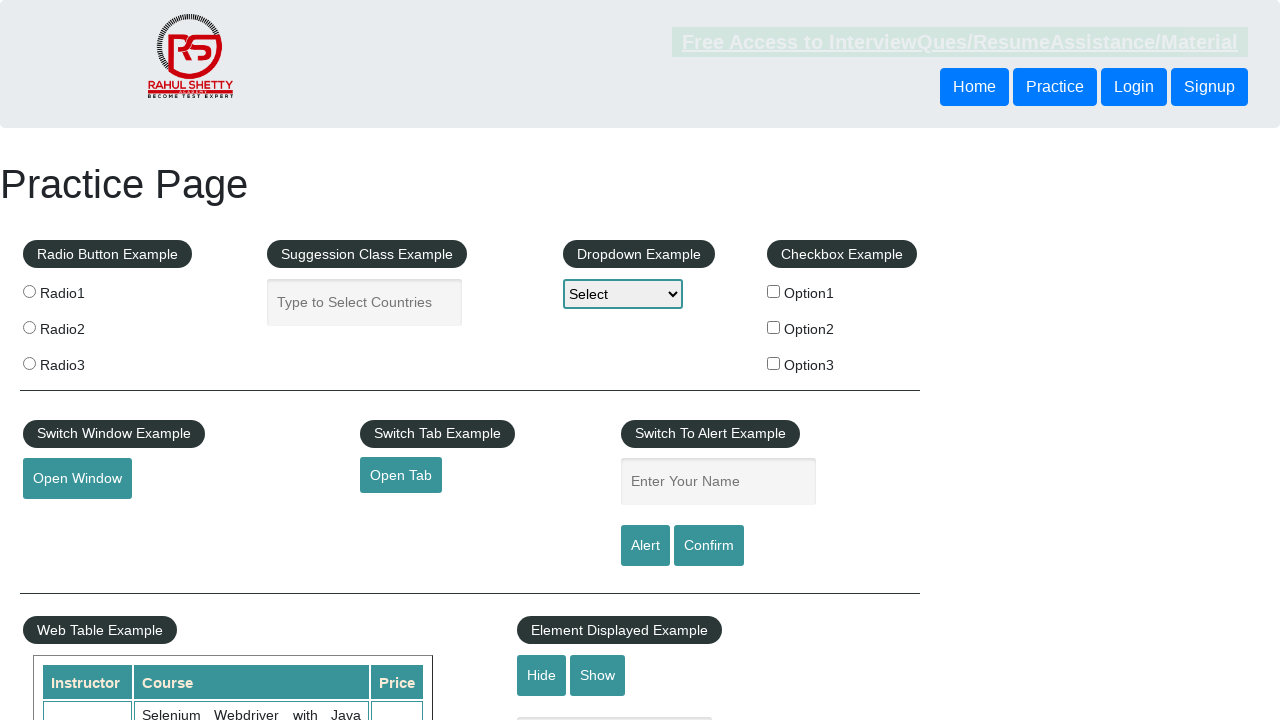

Verified table has 3 columns
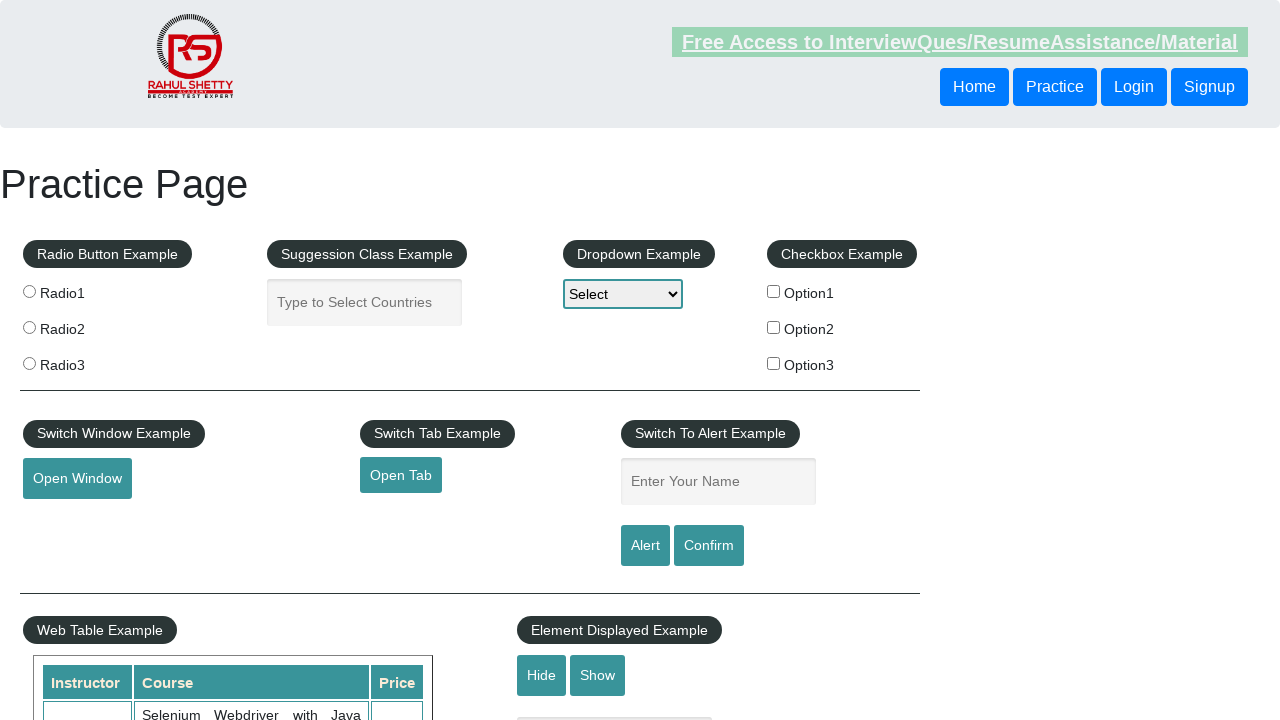

Located cells in the second table row
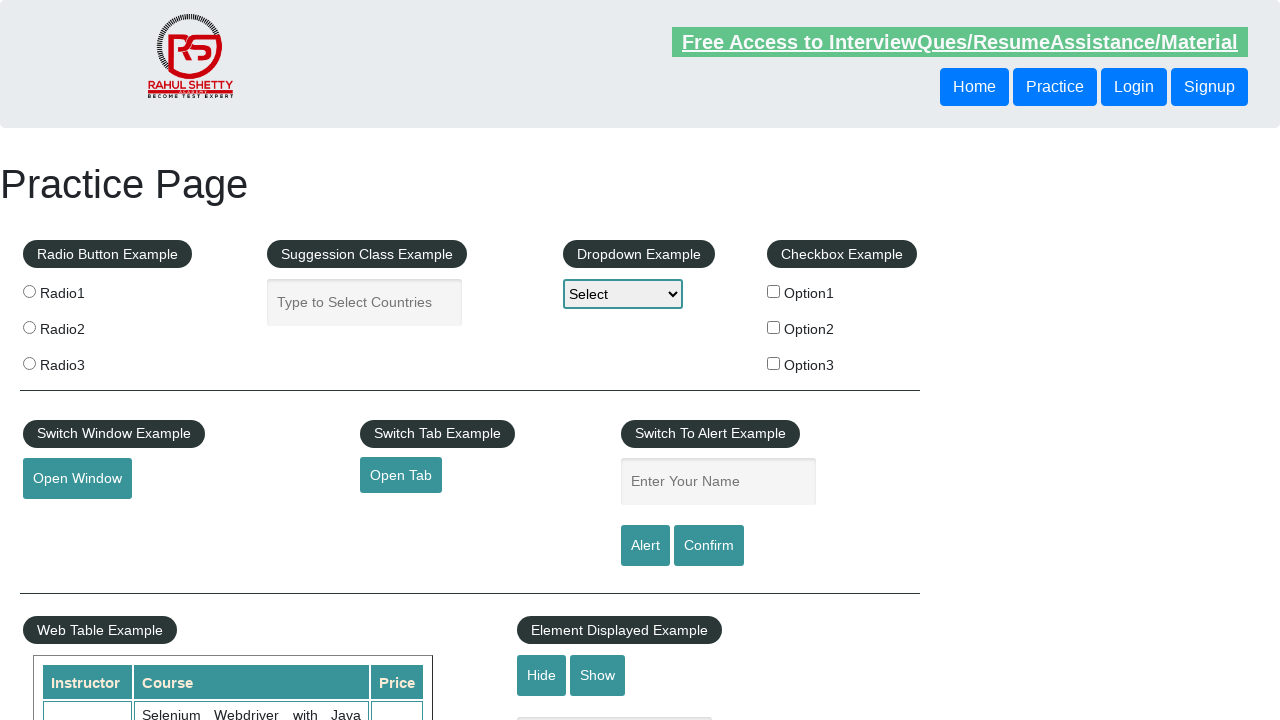

Read cell 1 from second row: Rahul Shetty
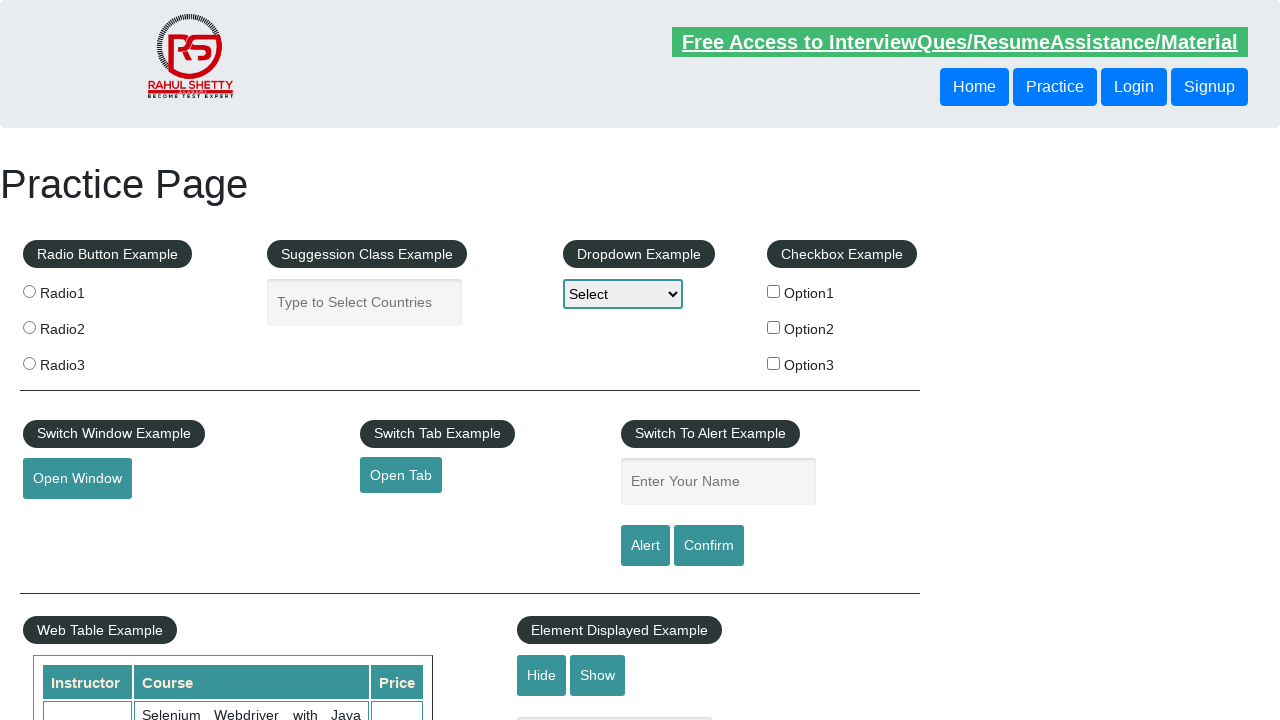

Read cell 2 from second row: Learn SQL in Practical + Database Testing from Scratch
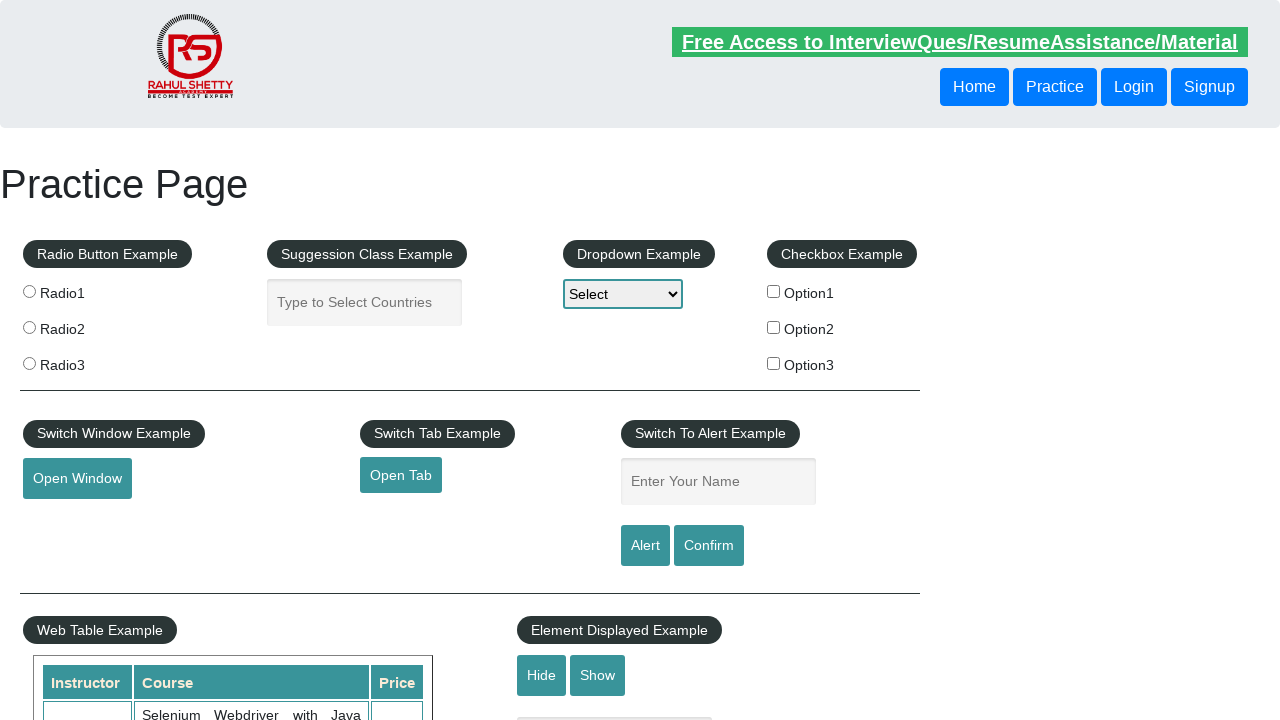

Read cell 3 from second row: 25
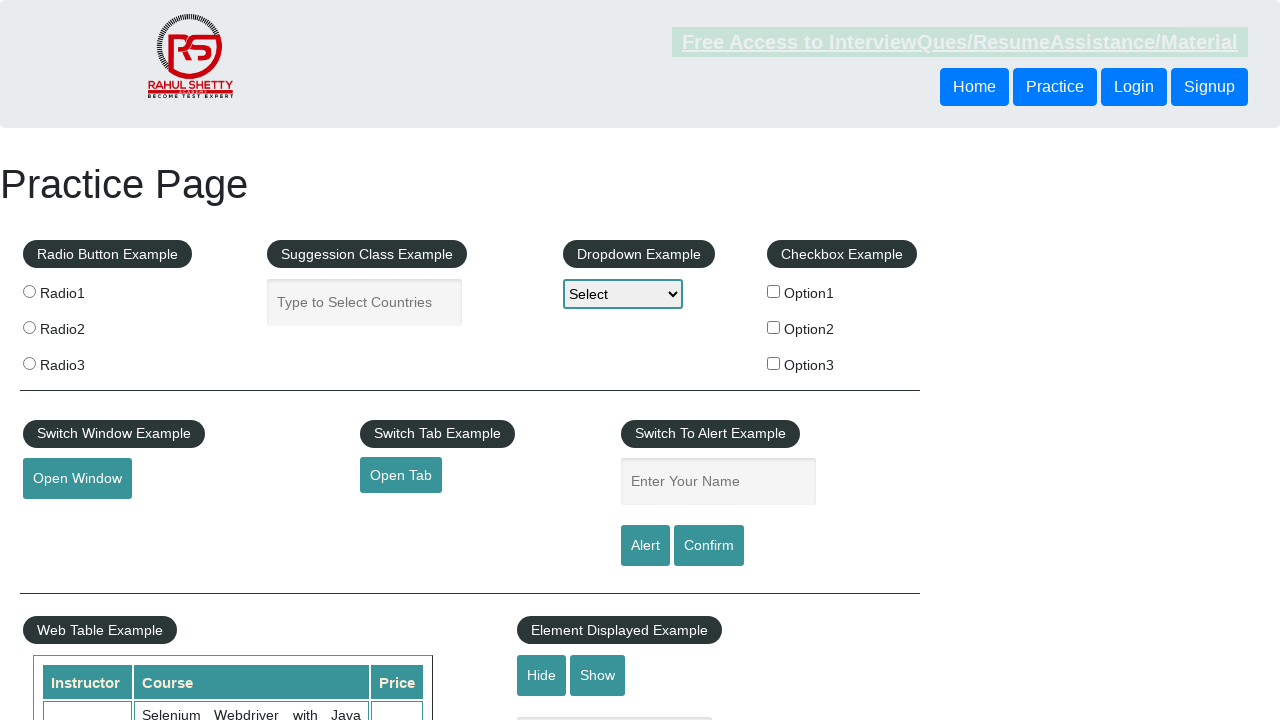

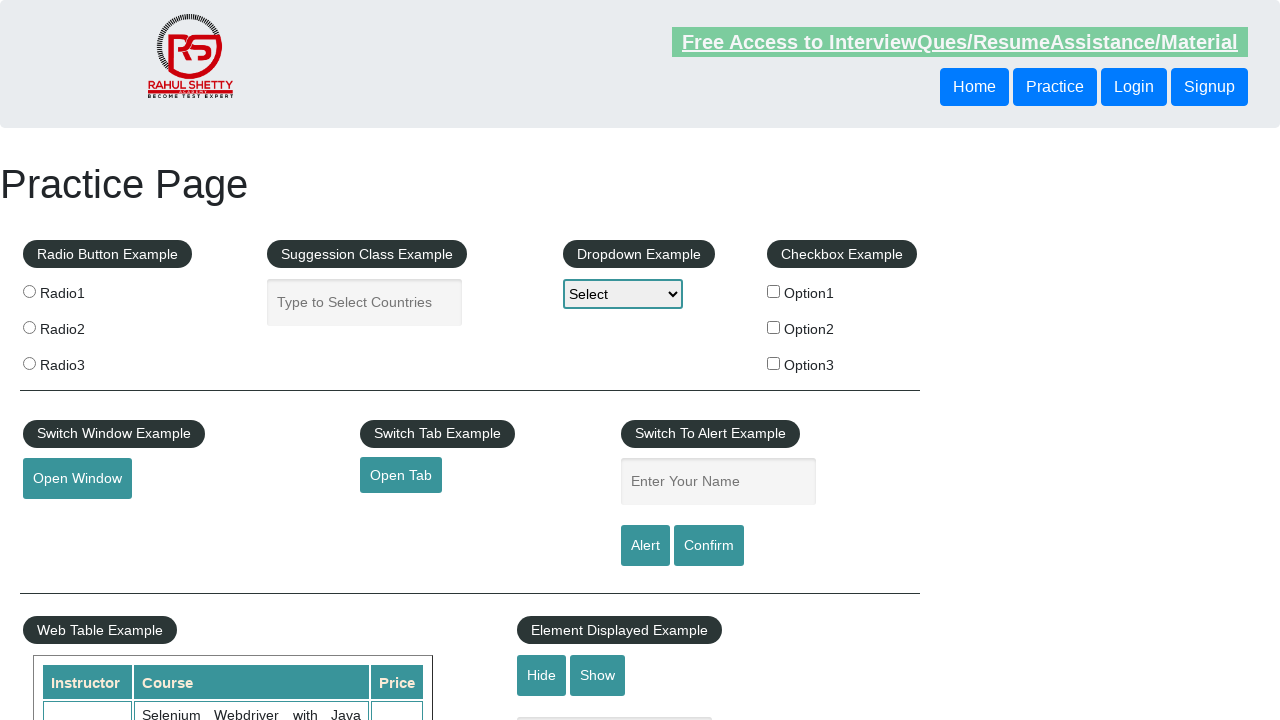